Tests the instructions modal by opening it via the instructions button and closing it with the checkmark button

Starting URL: https://ghsvensson.github.io/NeonTyper/

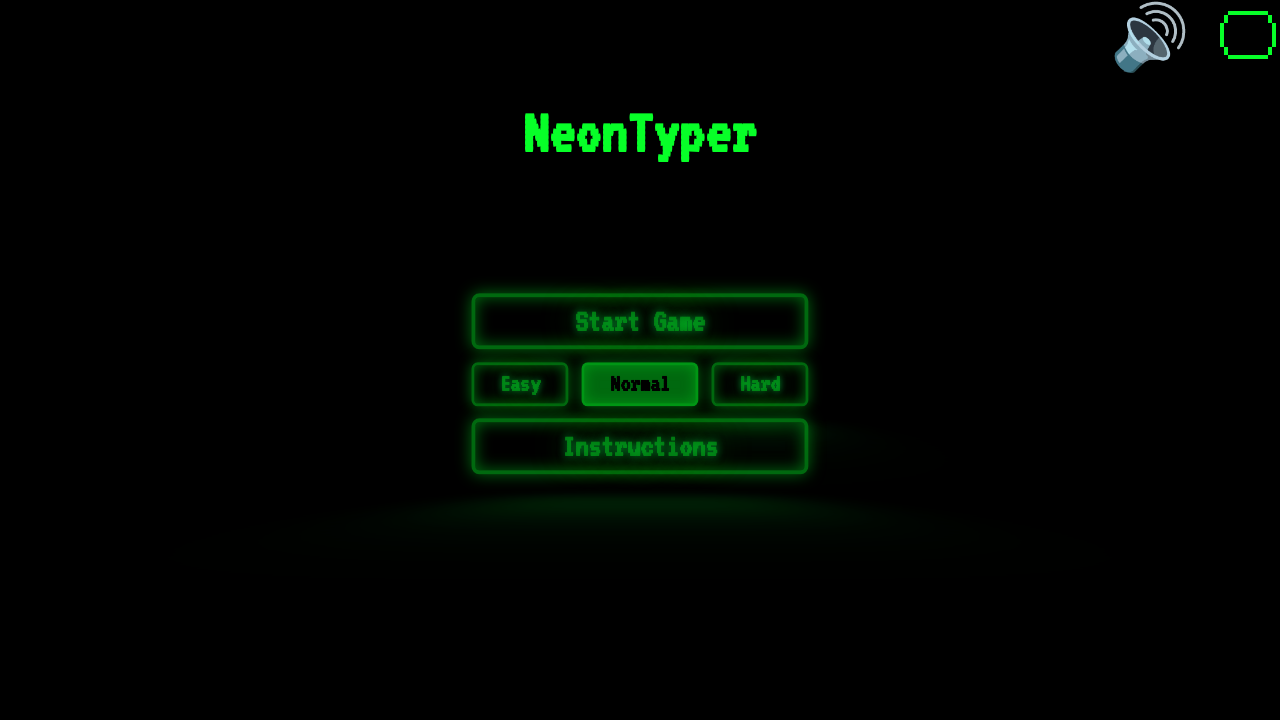

Clicked instructions button to open modal at (640, 447) on #instr-button
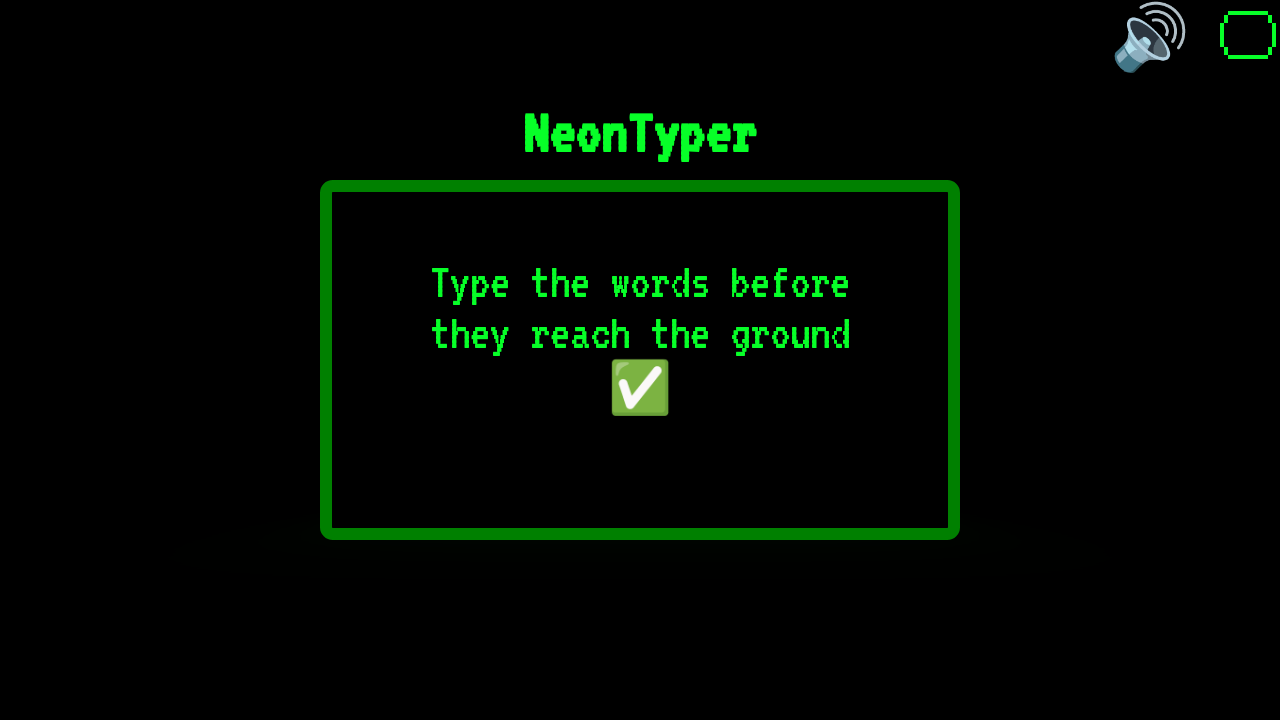

Instructions modal became visible
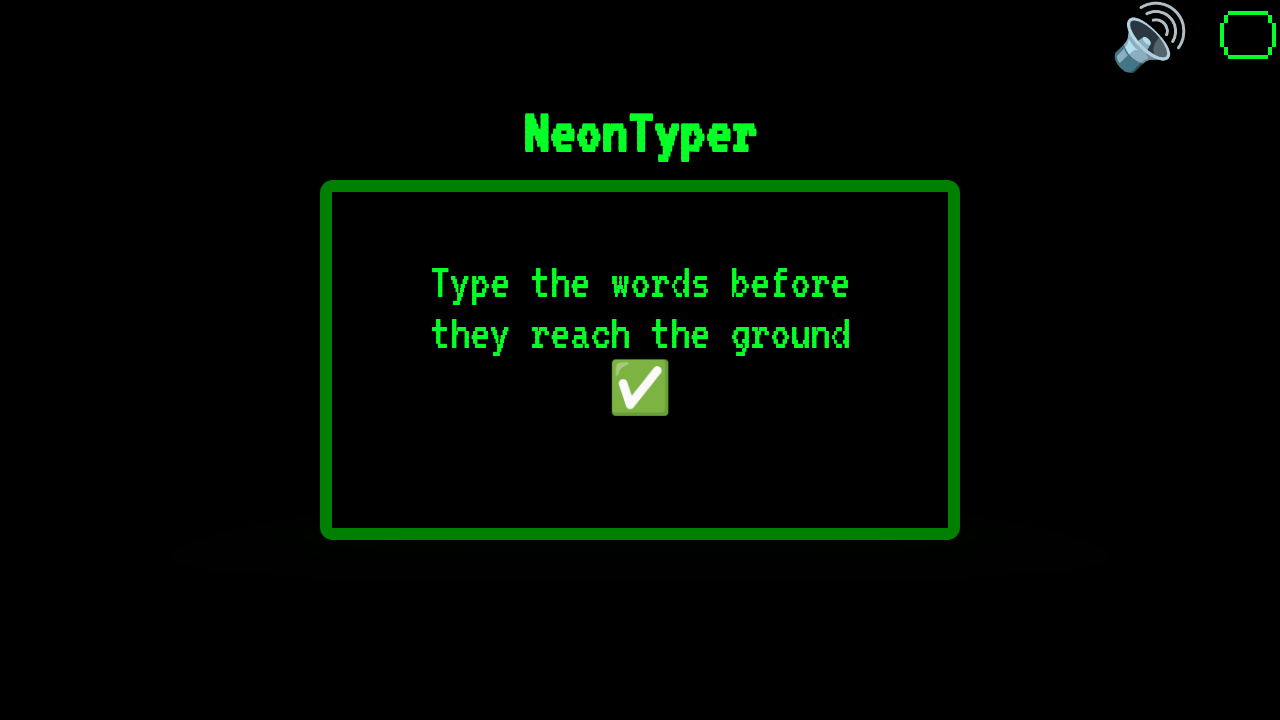

Clicked checkmark button to close instructions modal at (640, 388) on #checkmark-button
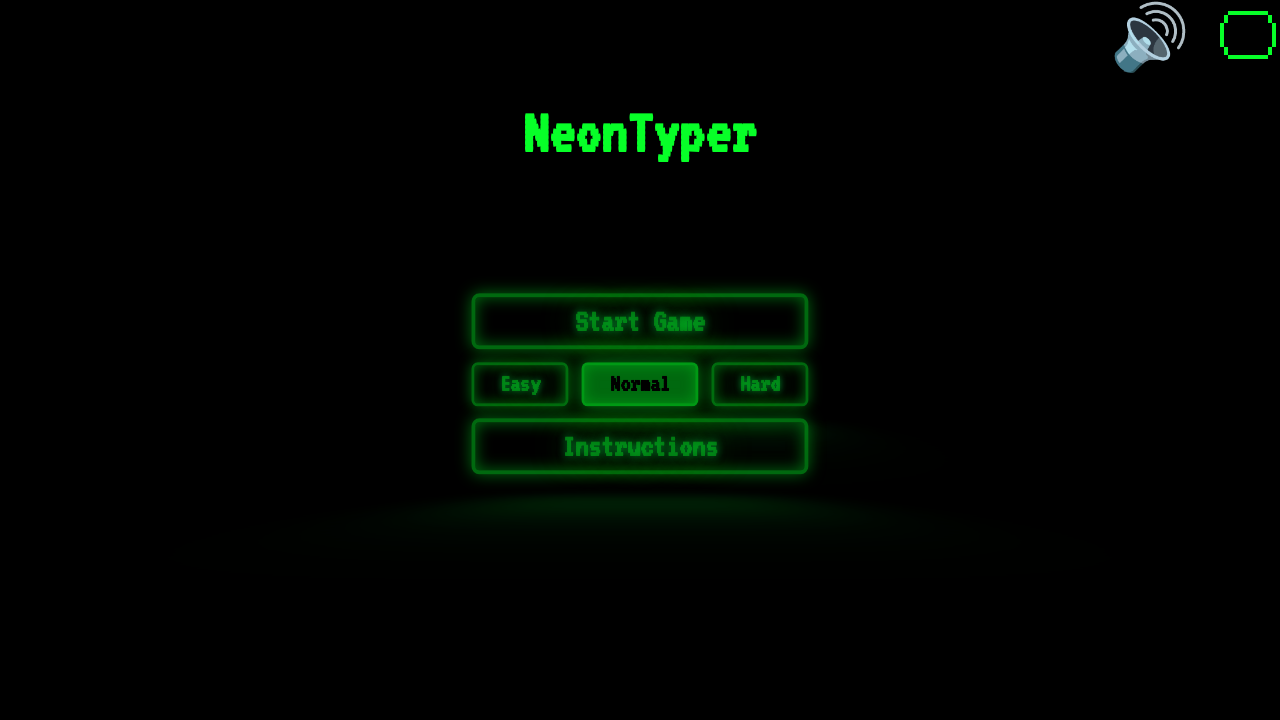

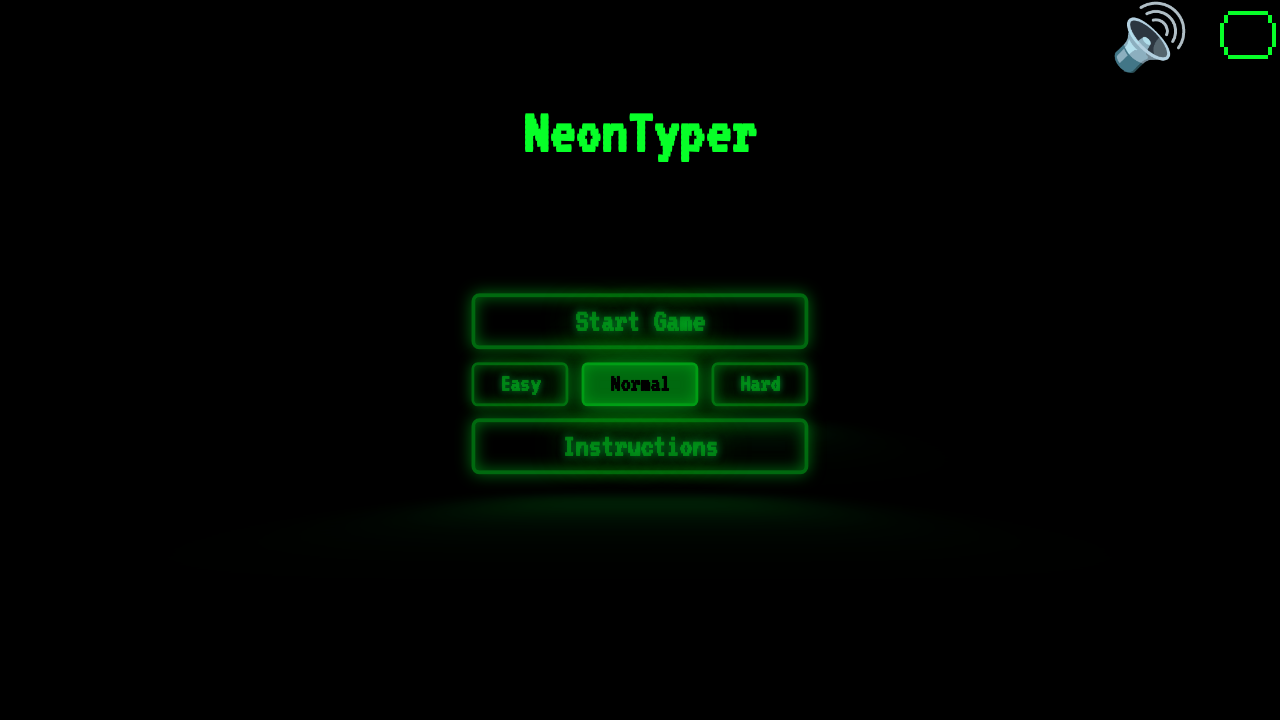